Tests checkbox and radio button interactions on a practice form, conditionally filling a text field or clicking a radio button based on checkbox state

Starting URL: https://www.letskodeit.com/practice

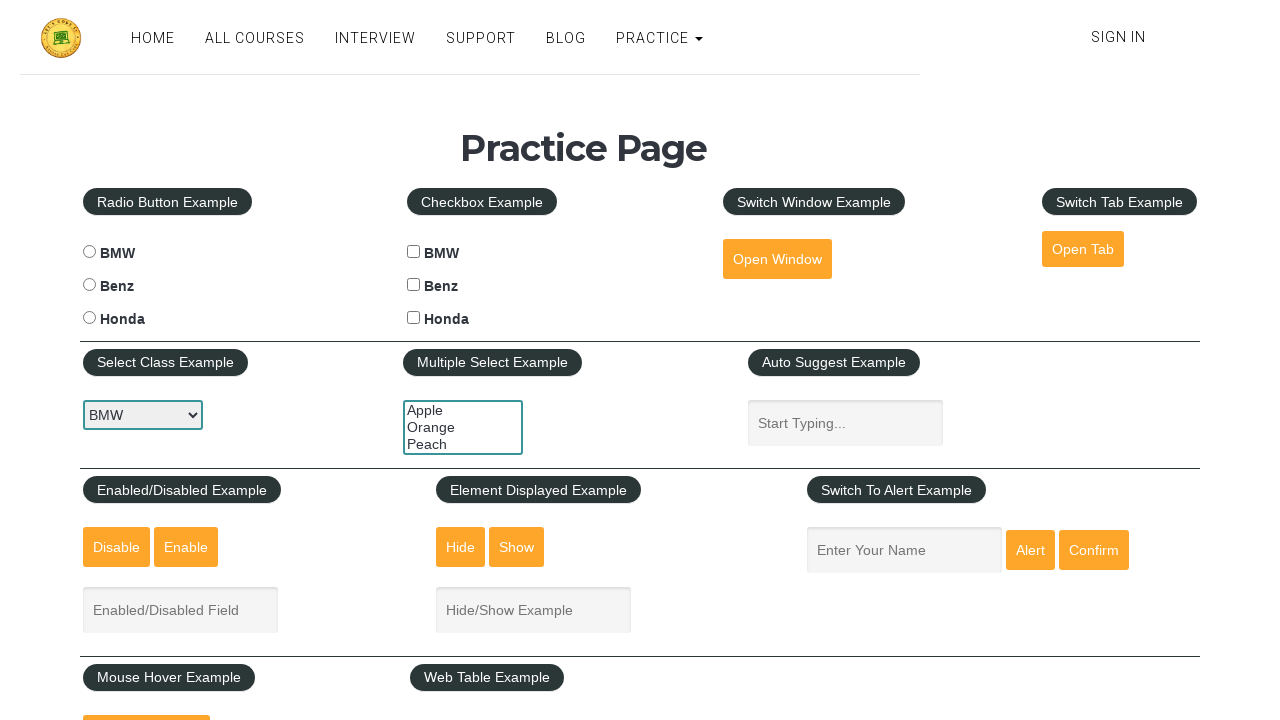

Navigated to practice form URL
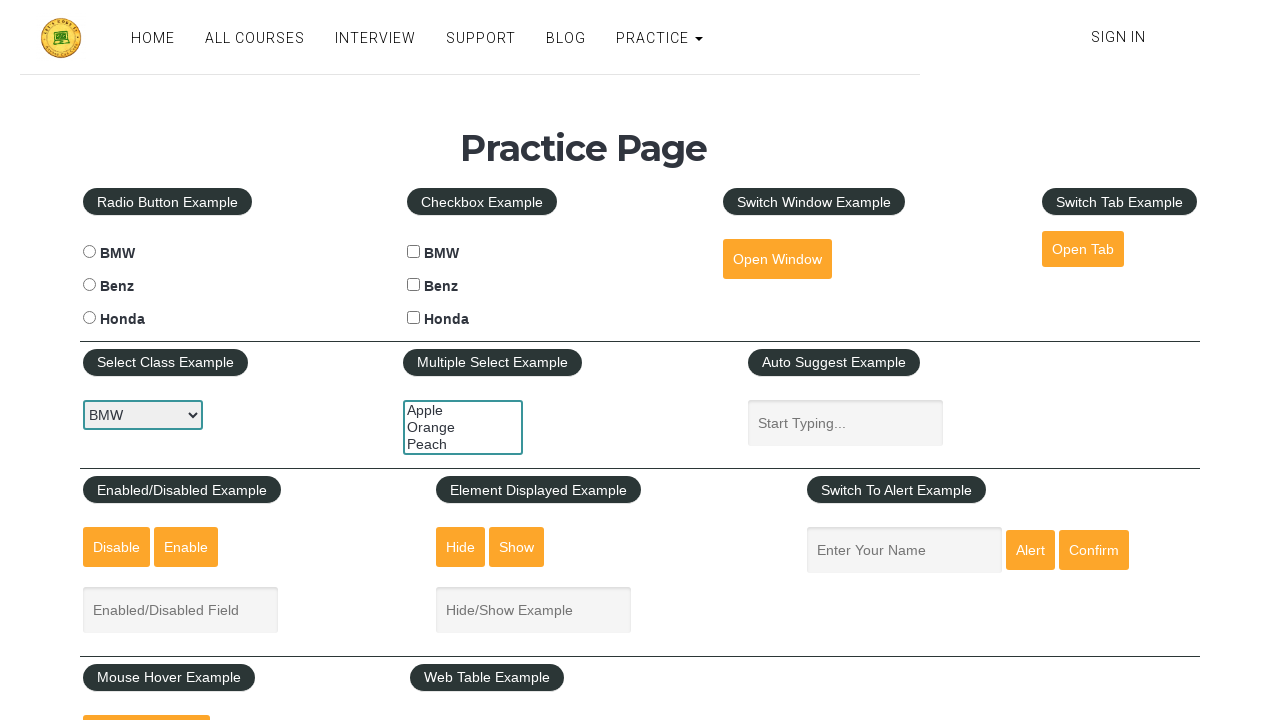

Located Honda checkbox element
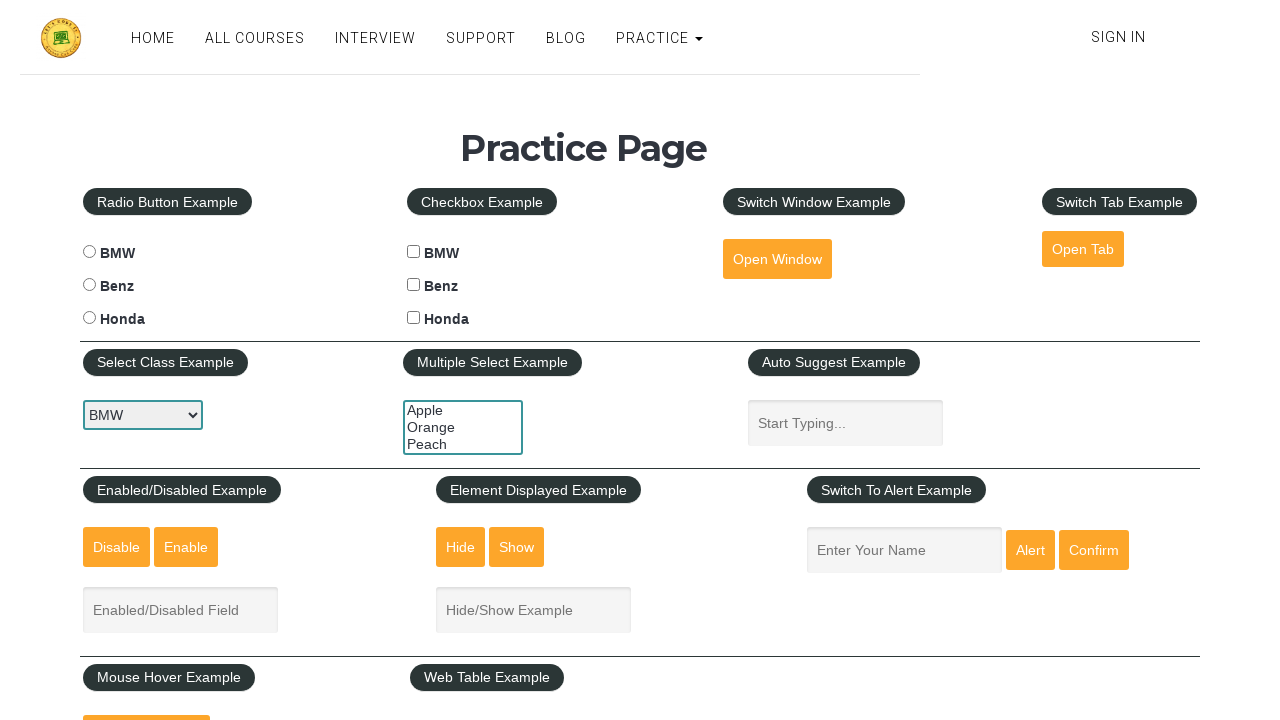

Checked Honda checkbox state: False
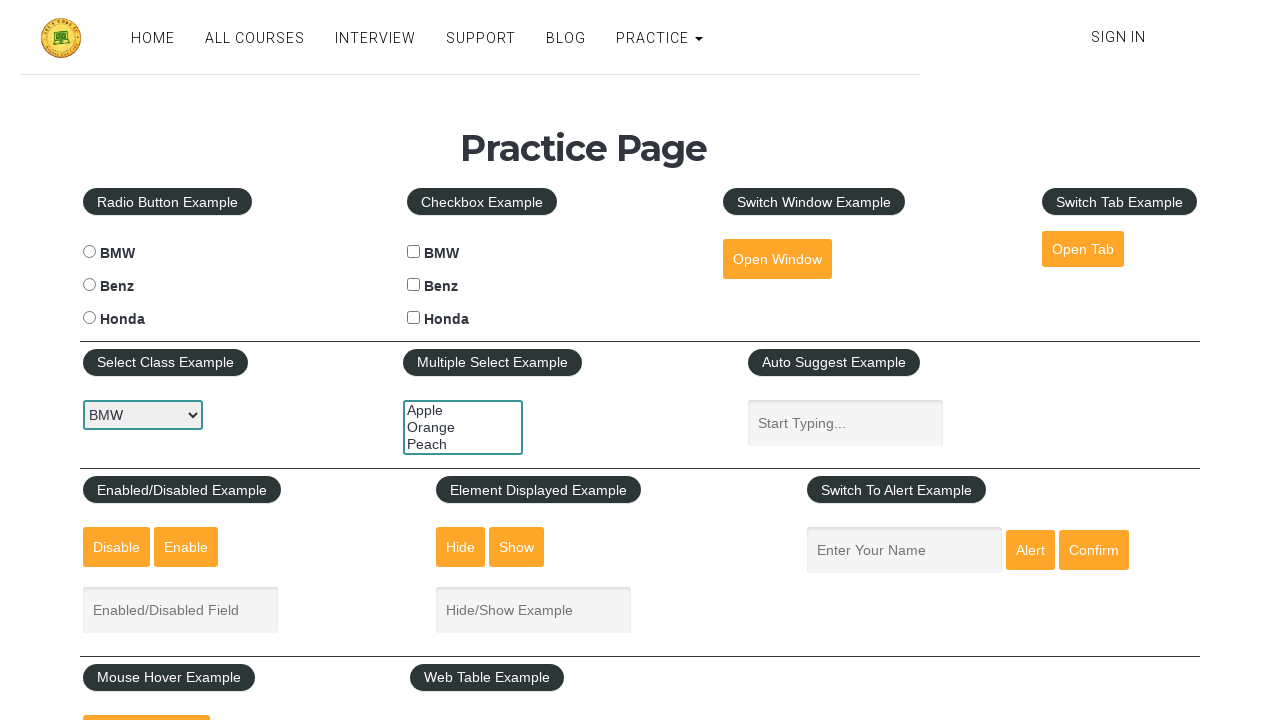

Honda checkbox is not selected - clicked Benz radio button at (89, 285) on #benzradio
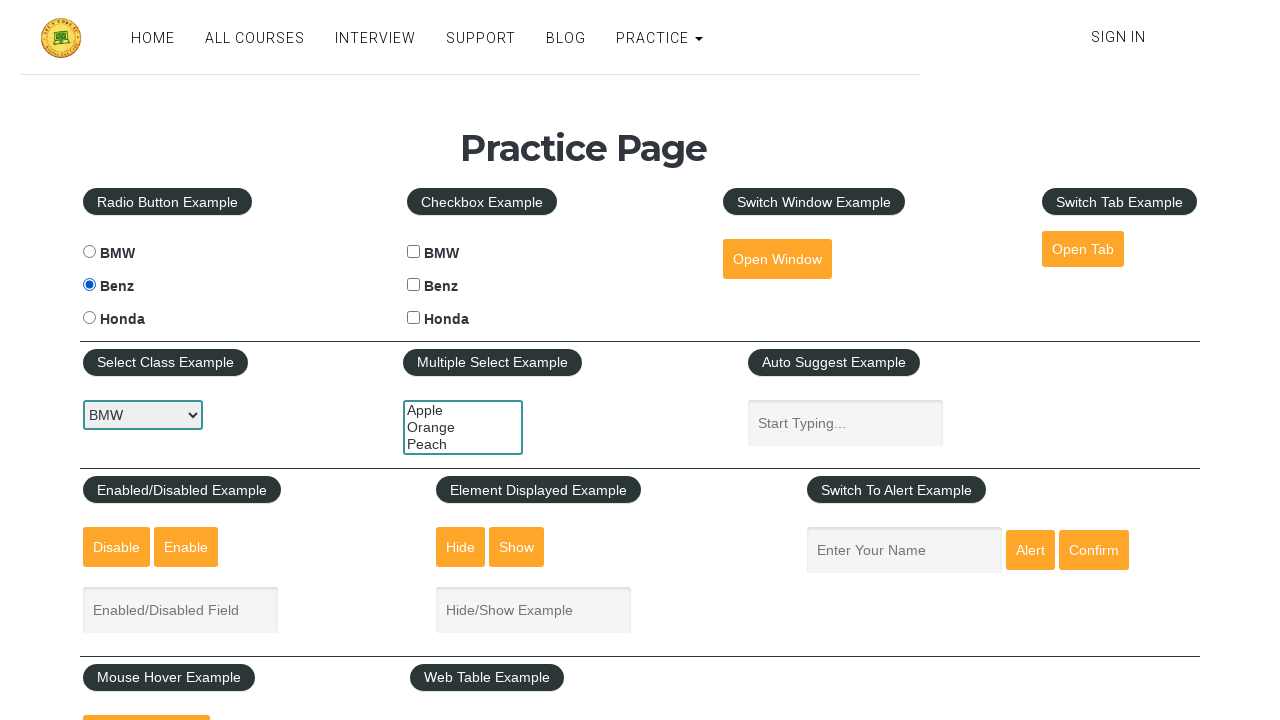

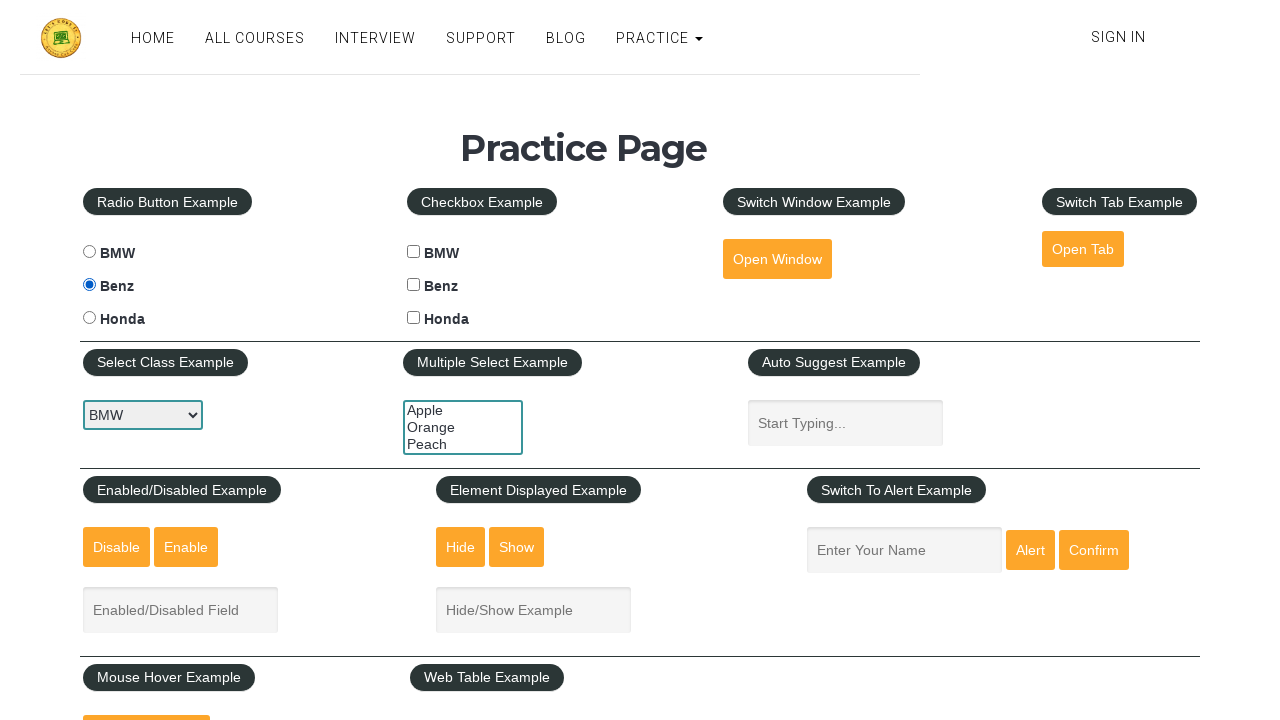